Navigates to the Rahul Shetty Academy homepage and maximizes the browser window

Starting URL: https://rahulshettyacademy.com/

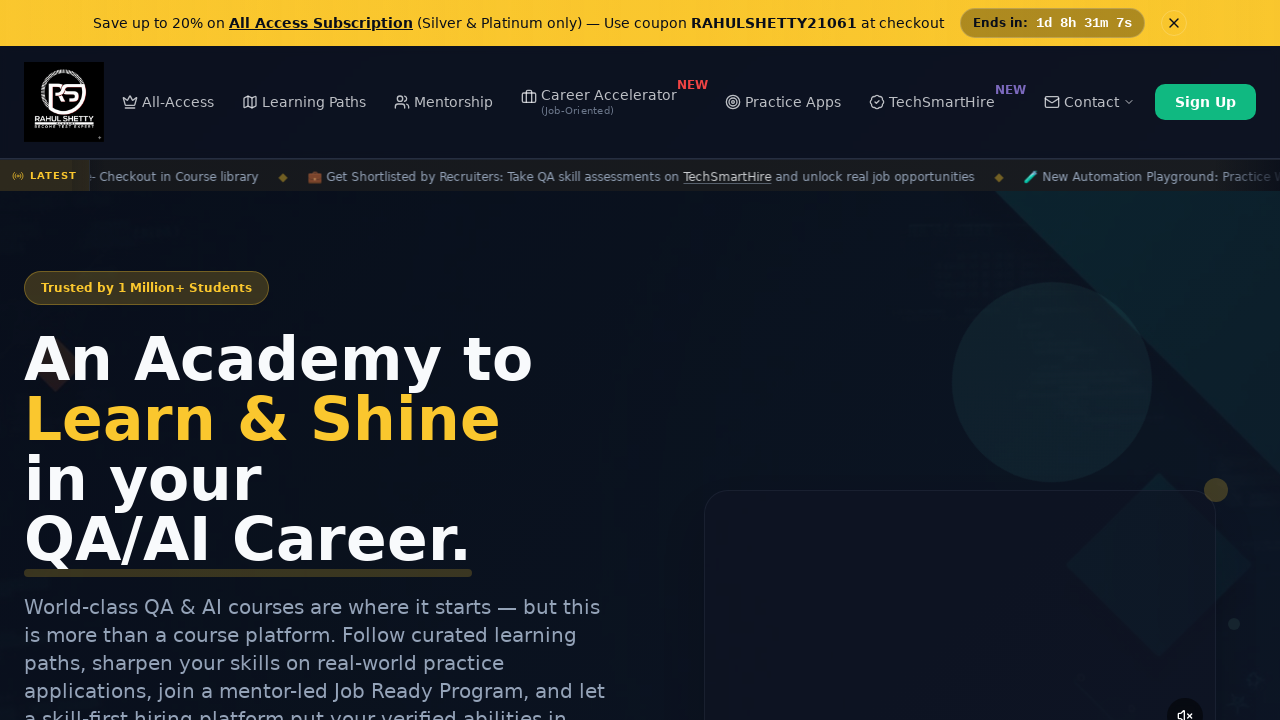

Navigated to Rahul Shetty Academy homepage
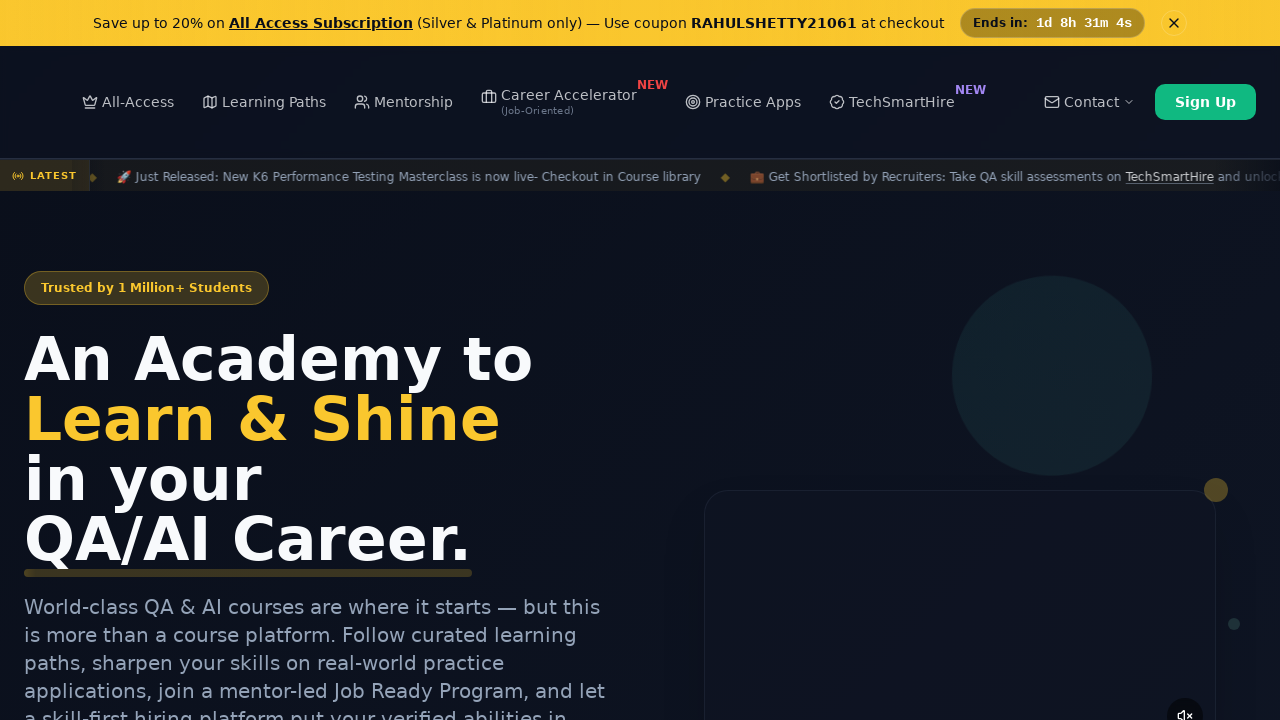

Maximized browser window to 1920x1080
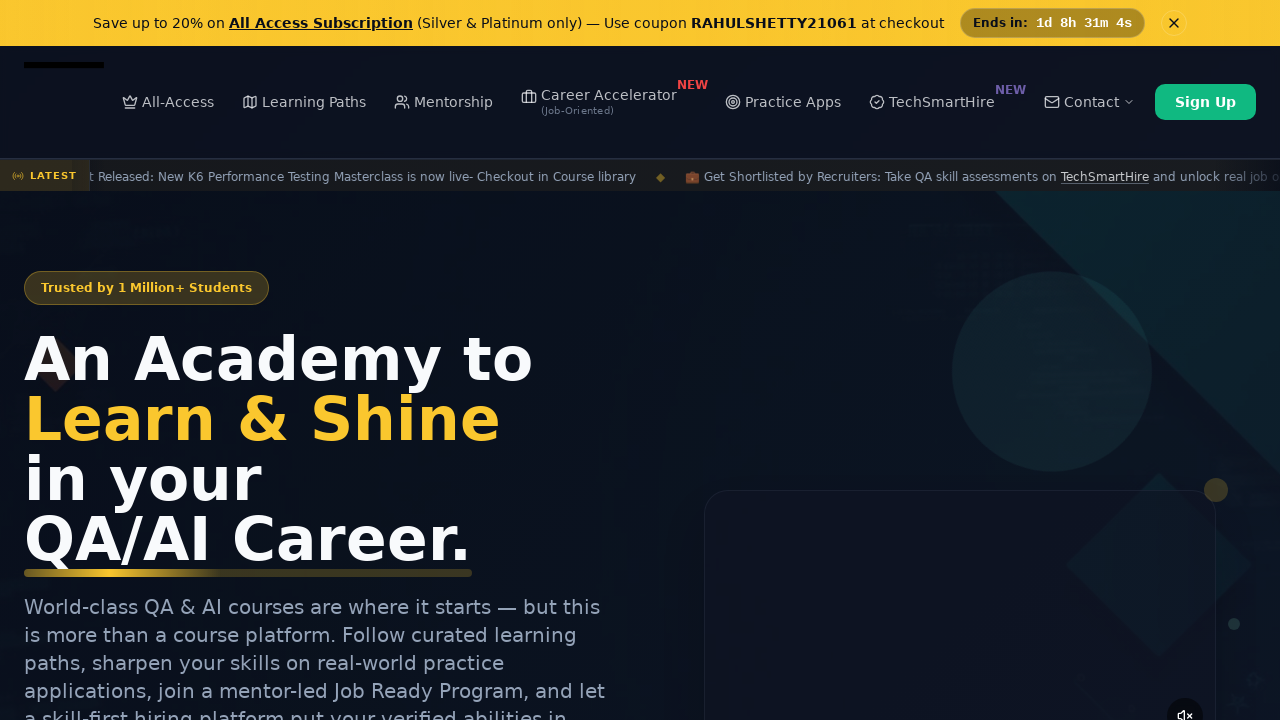

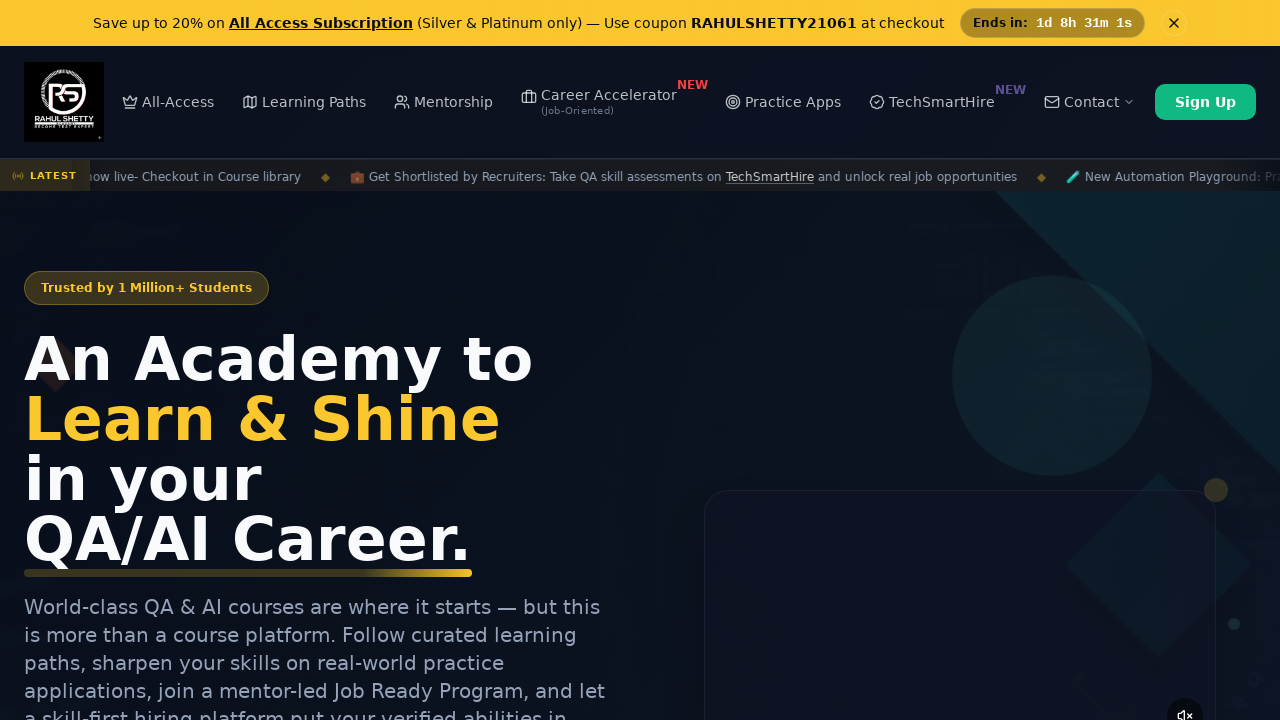